Tests JavaScript alert interactions including simple alerts, confirmations, and prompts by clicking buttons and handling the resulting dialog boxes

Starting URL: https://the-internet.herokuapp.com/javascript_alerts

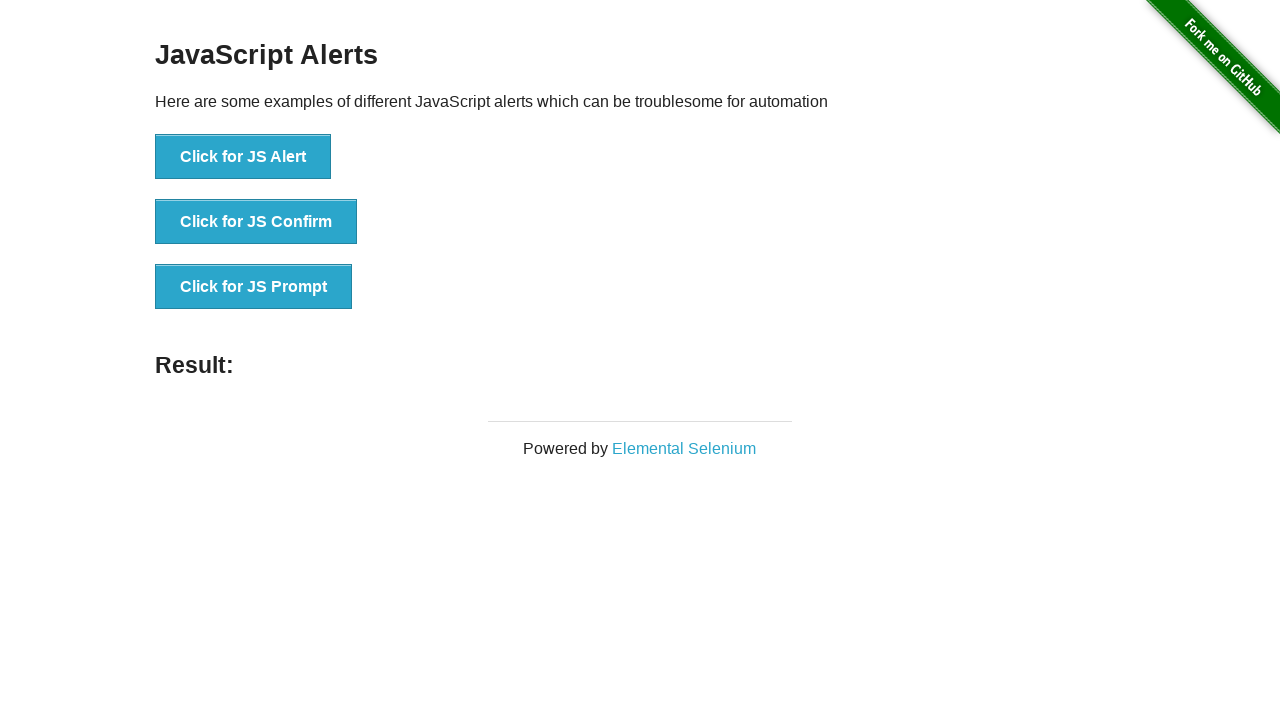

Clicked 'Click for JS Alert' button at (243, 157) on xpath=//button[contains(text(),'Click for JS Alert')]
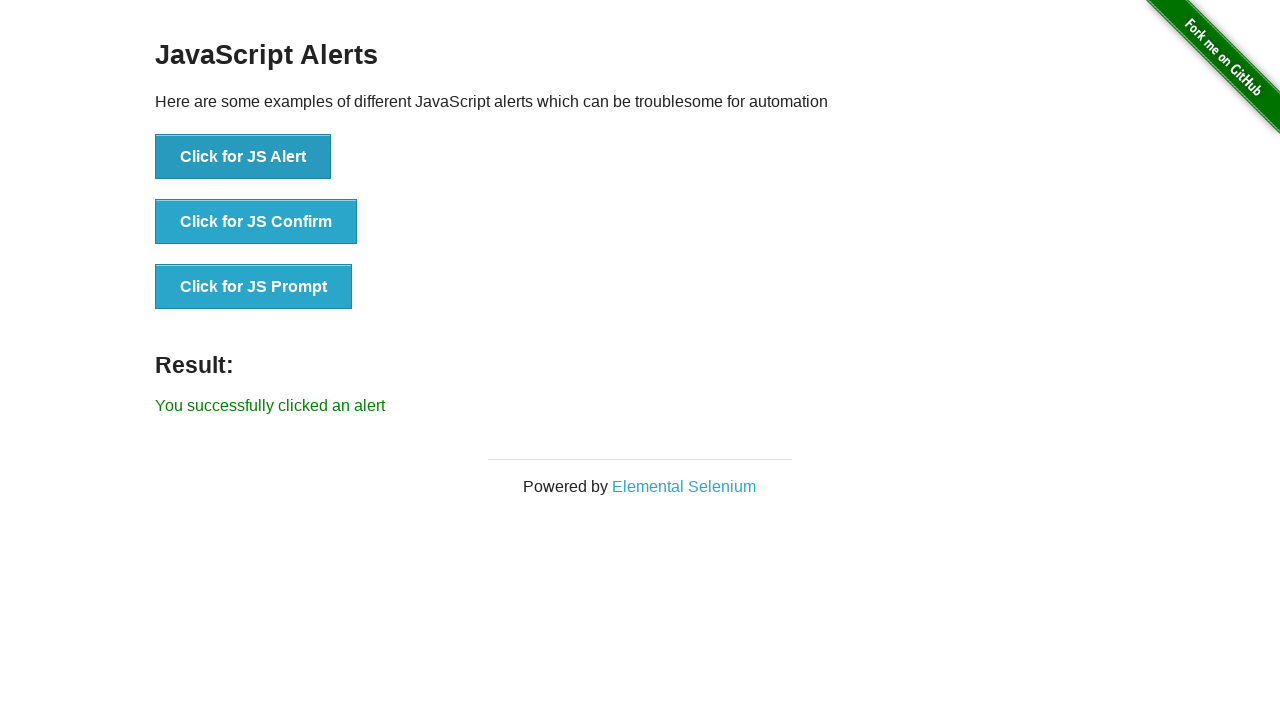

Set up dialog handler to accept alerts
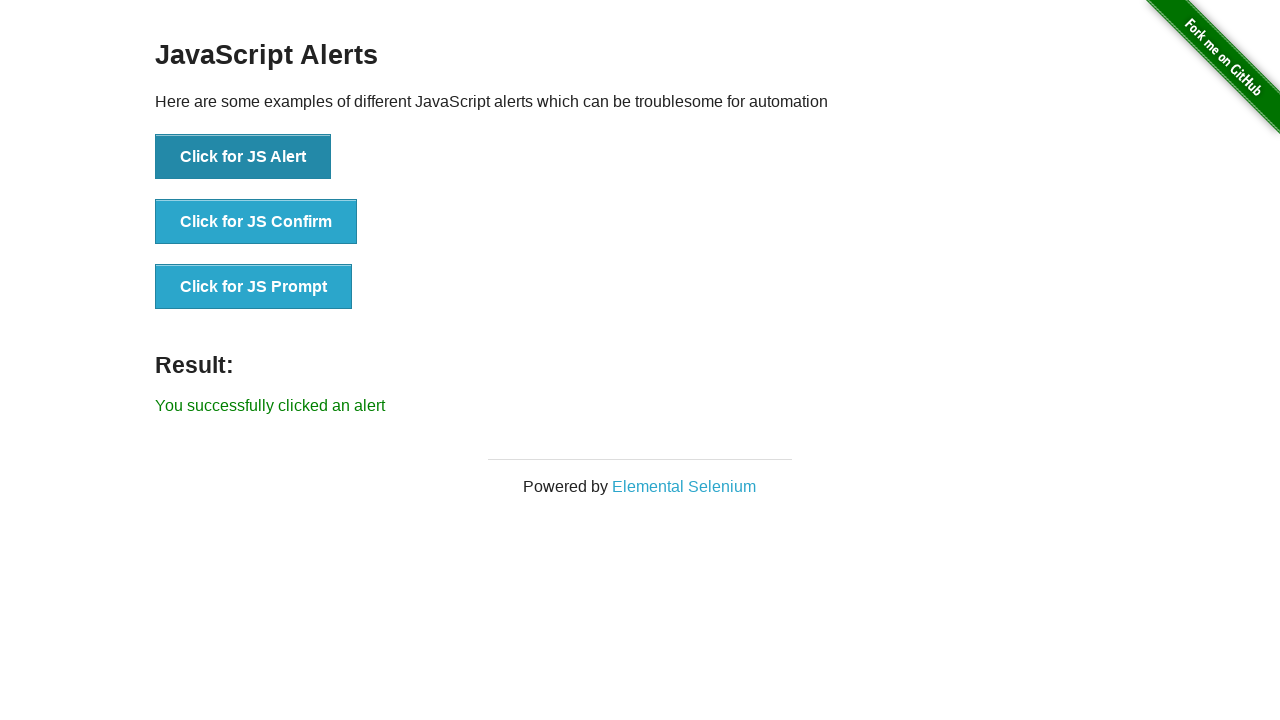

Located result element
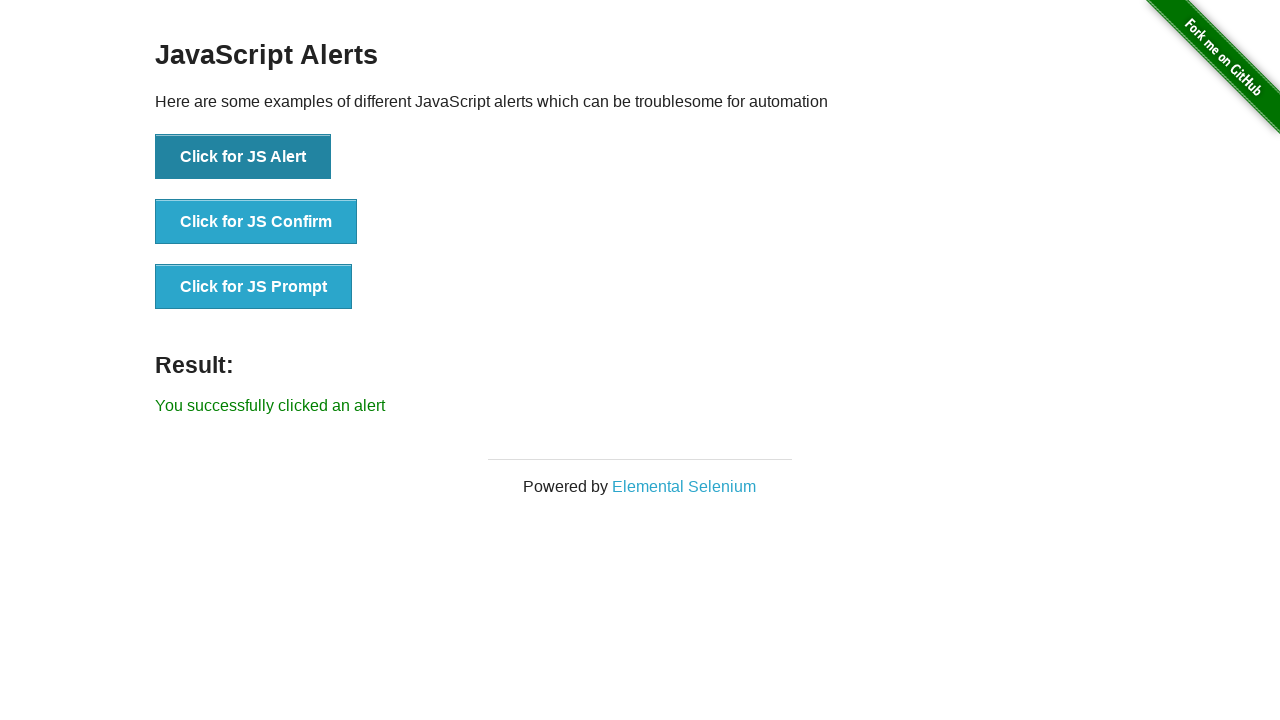

Waited for result text to appear after JS Alert
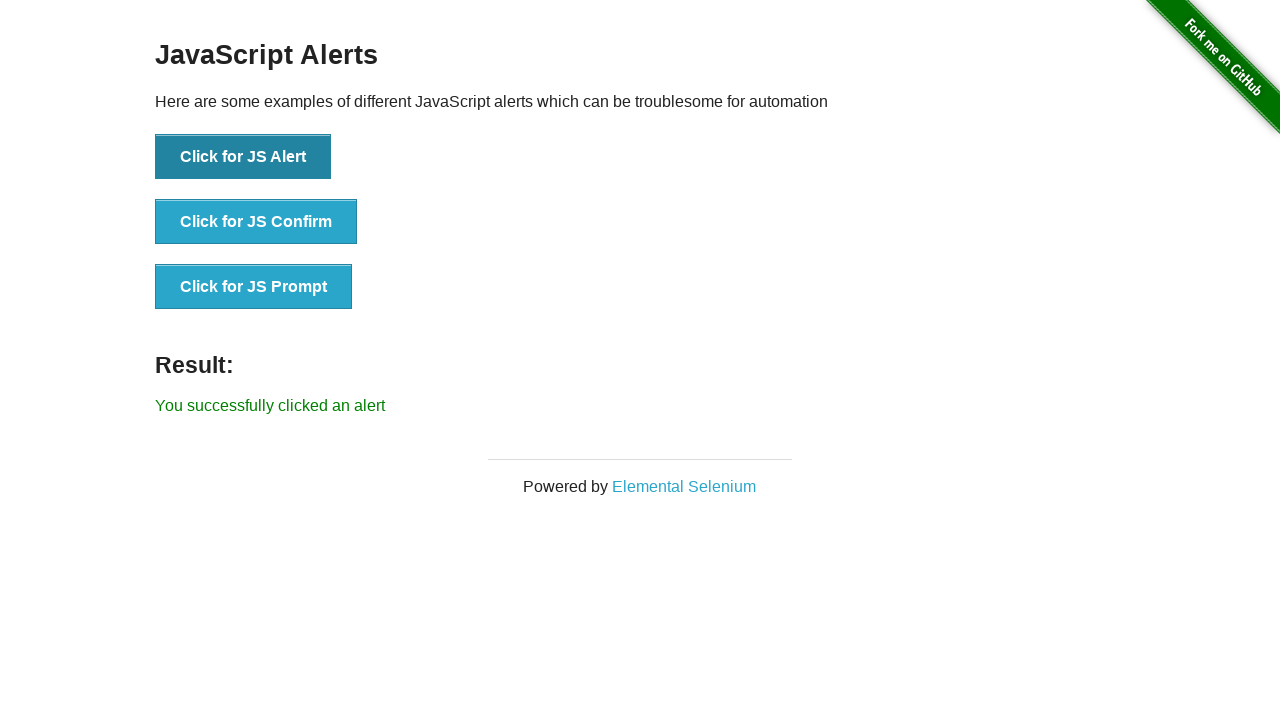

Clicked 'Click for JS Confirm' button at (256, 222) on xpath=//button[contains(text(),'Click for JS Confirm')]
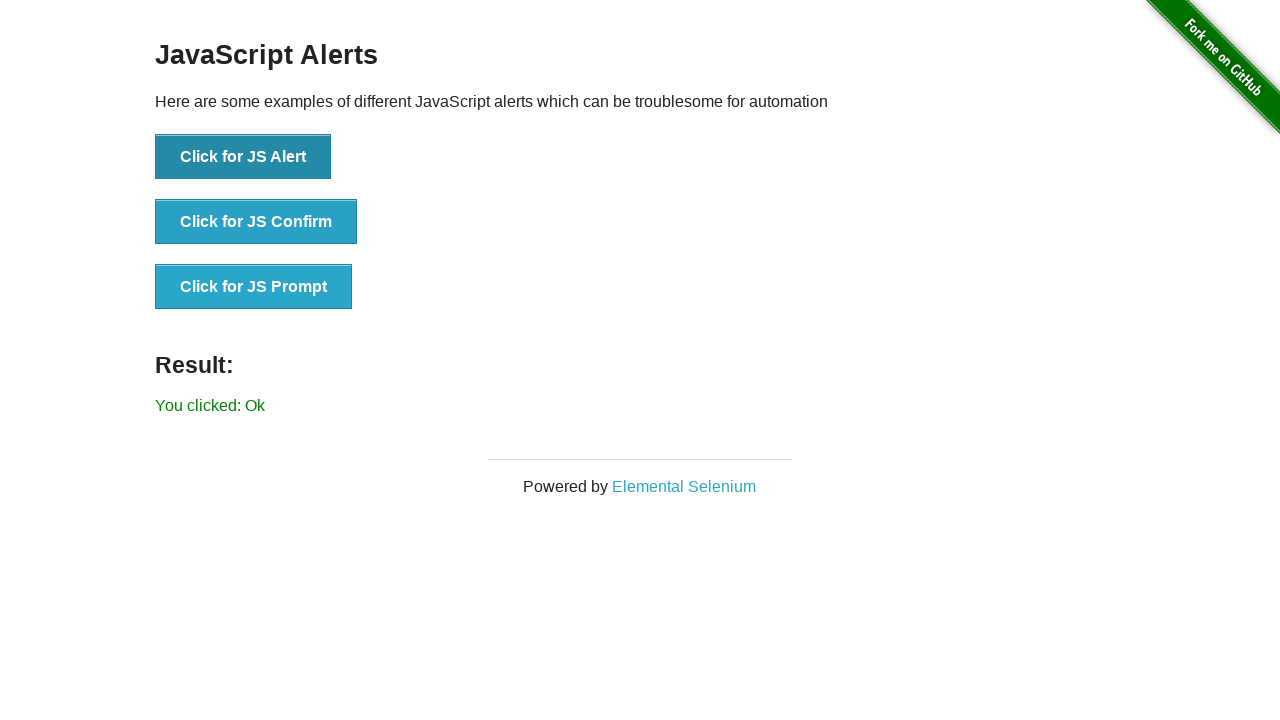

Waited 500ms for confirmation result to update
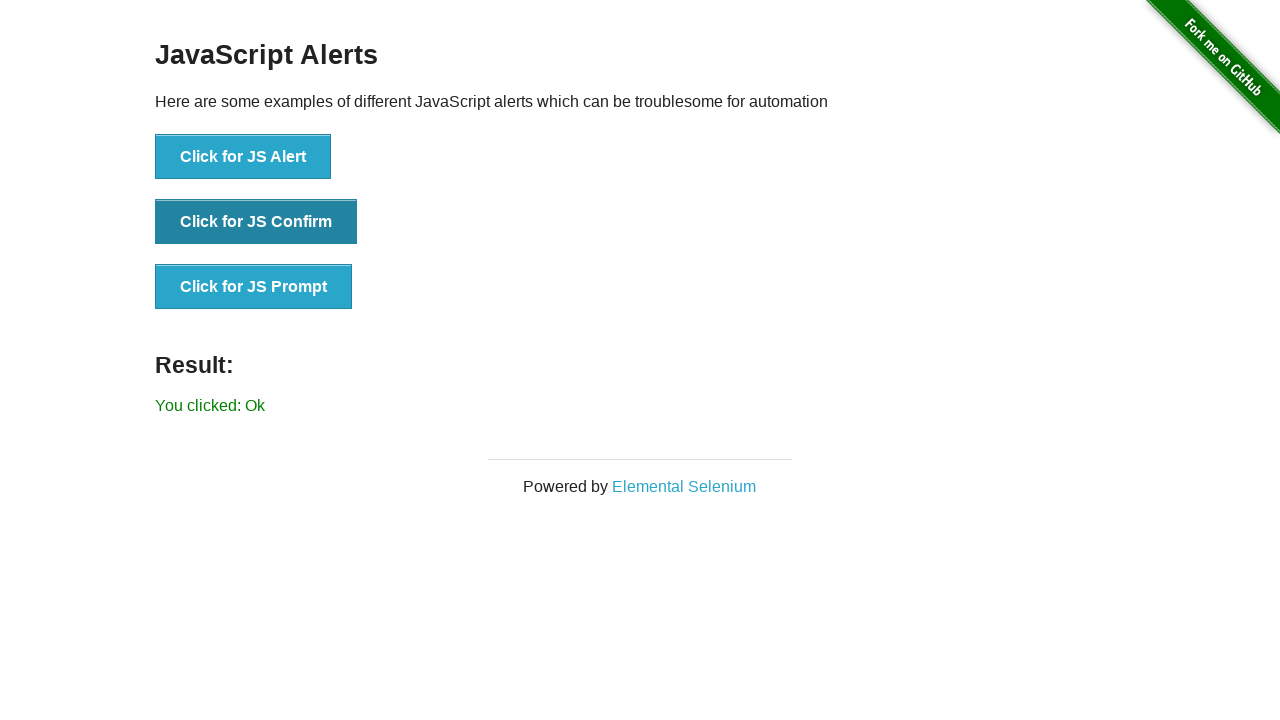

Set up dialog handler to accept prompt with text 'Hey Alert'
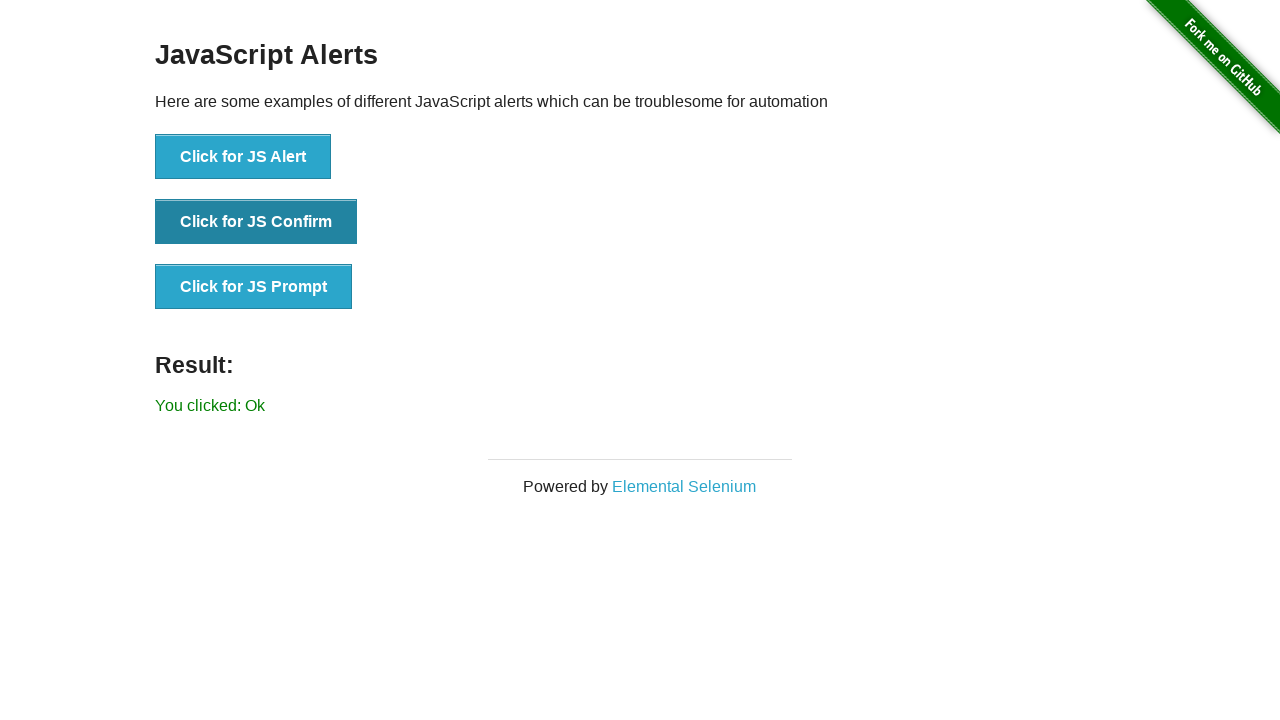

Clicked 'Click for JS Prompt' button at (254, 287) on xpath=//button[contains(text(),'Click for JS Prompt')]
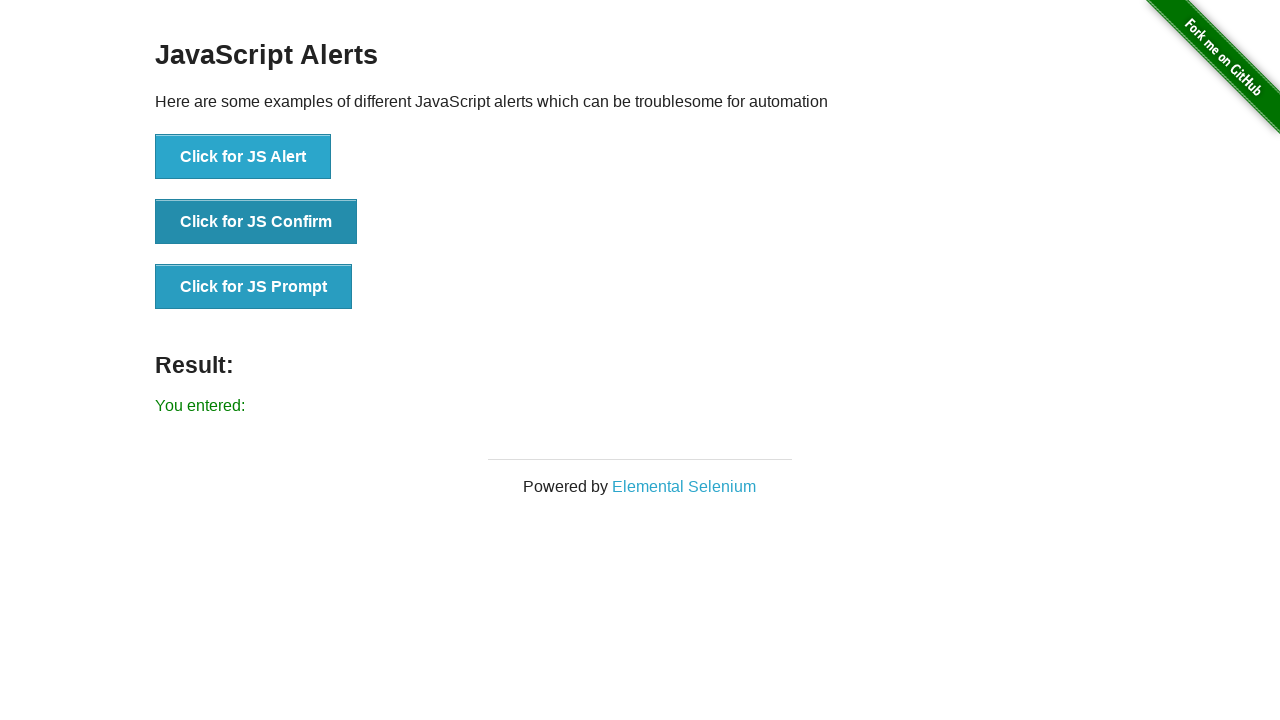

Waited 500ms for final result to display
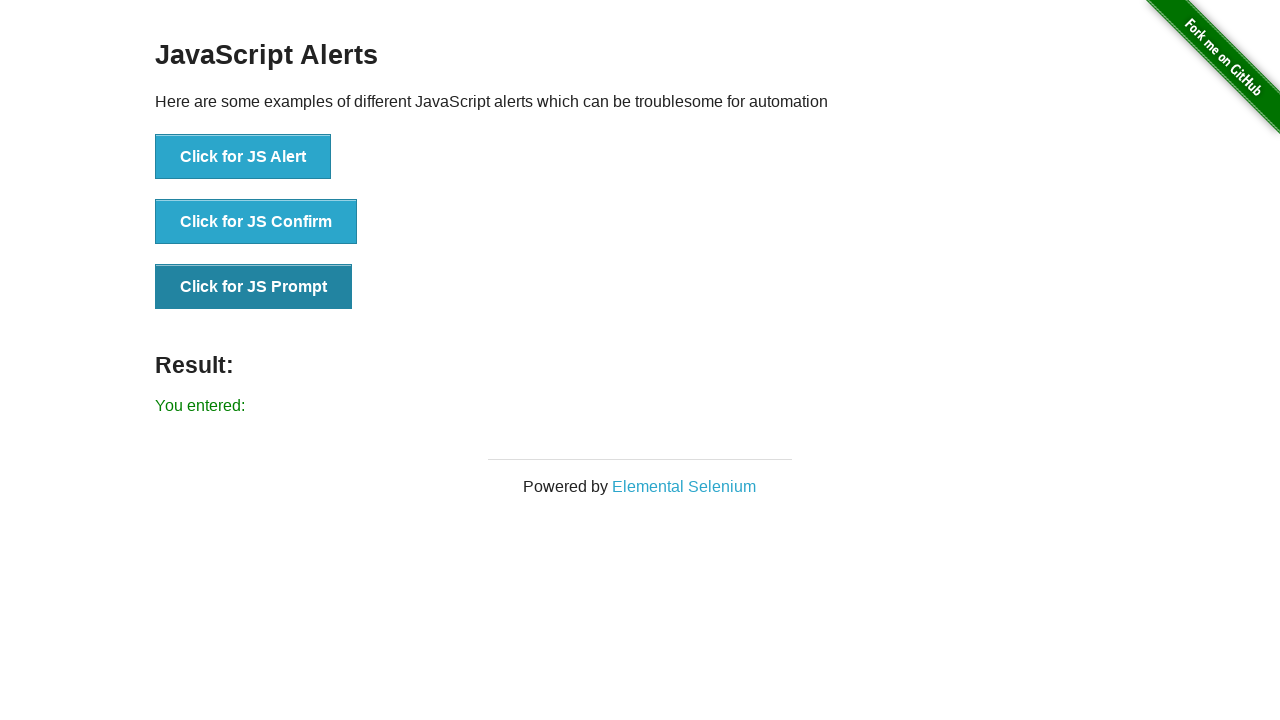

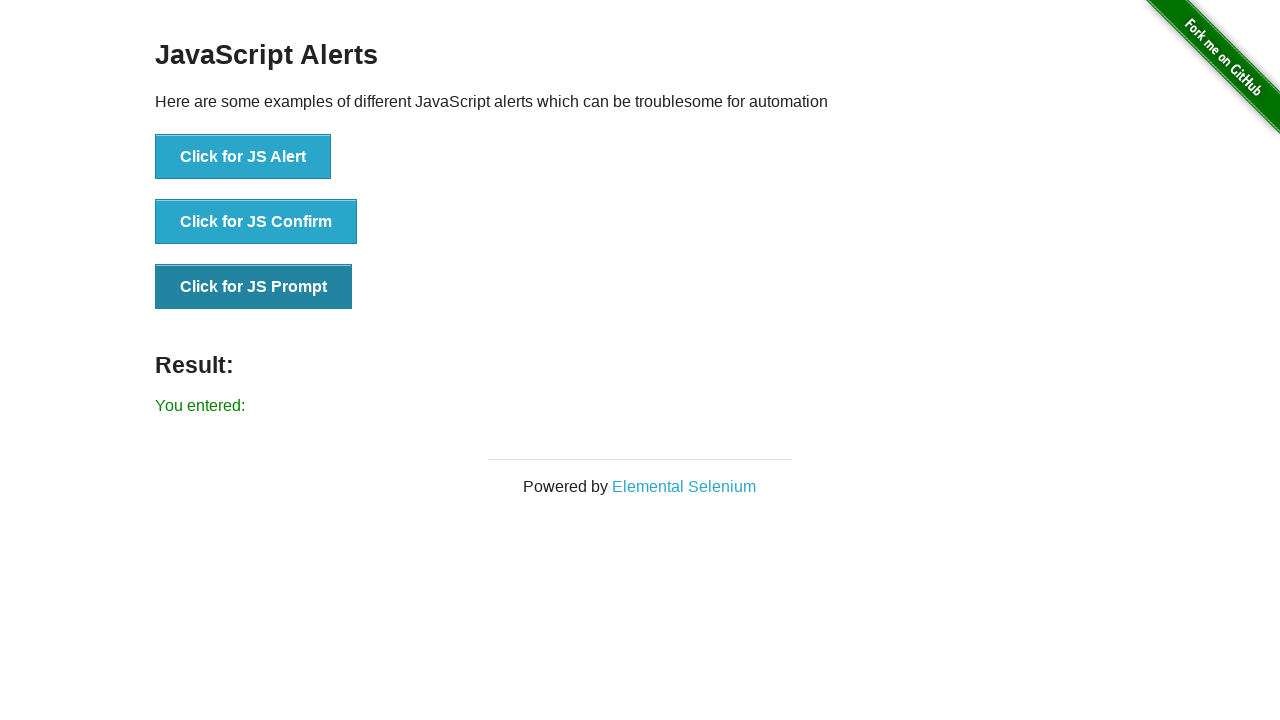